Tests adding todo items by filling the input field and pressing Enter, then verifies the items appear in the list

Starting URL: https://demo.playwright.dev/todomvc

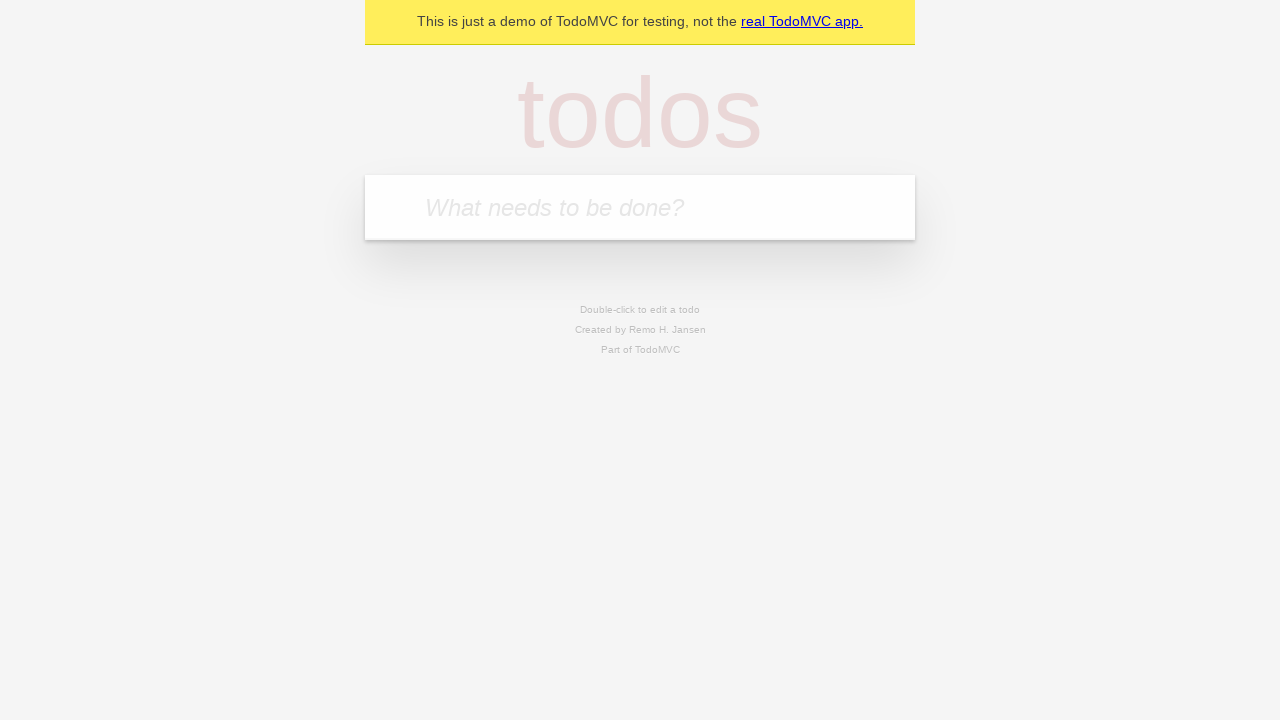

Filled todo input field with 'buy some cheese' on internal:attr=[placeholder="What needs to be done?"i]
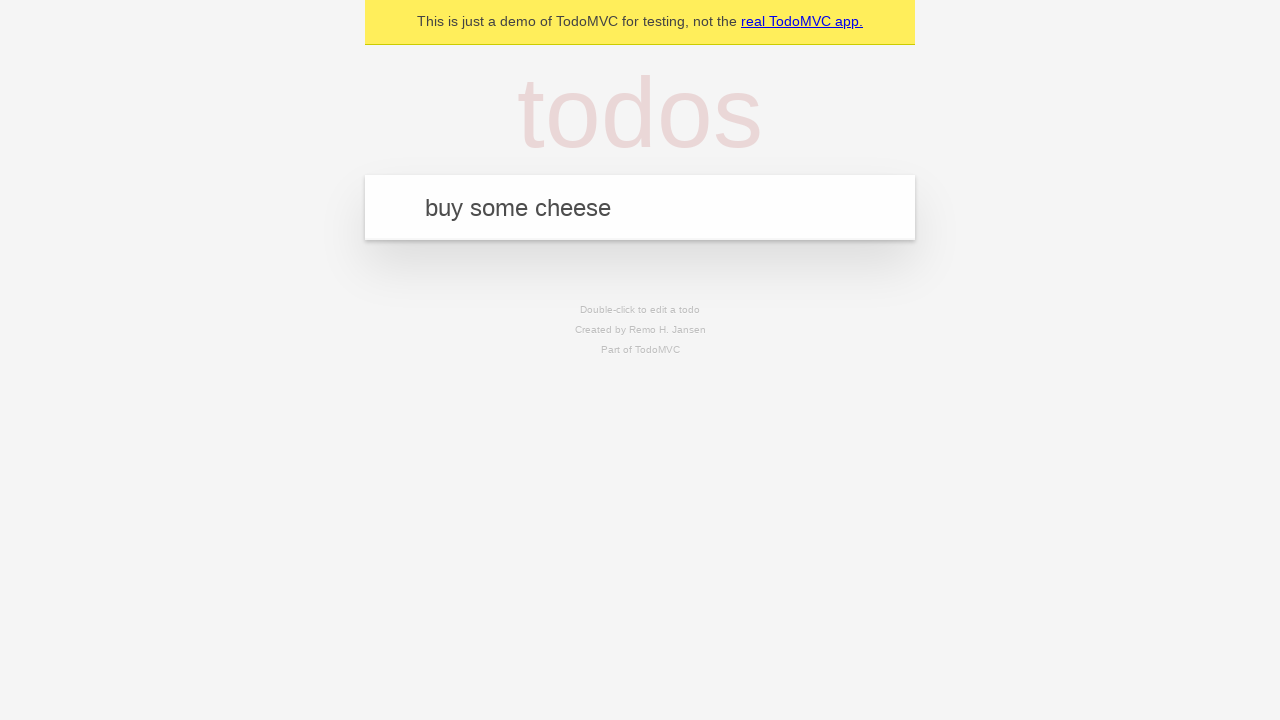

Pressed Enter to add first todo item on internal:attr=[placeholder="What needs to be done?"i]
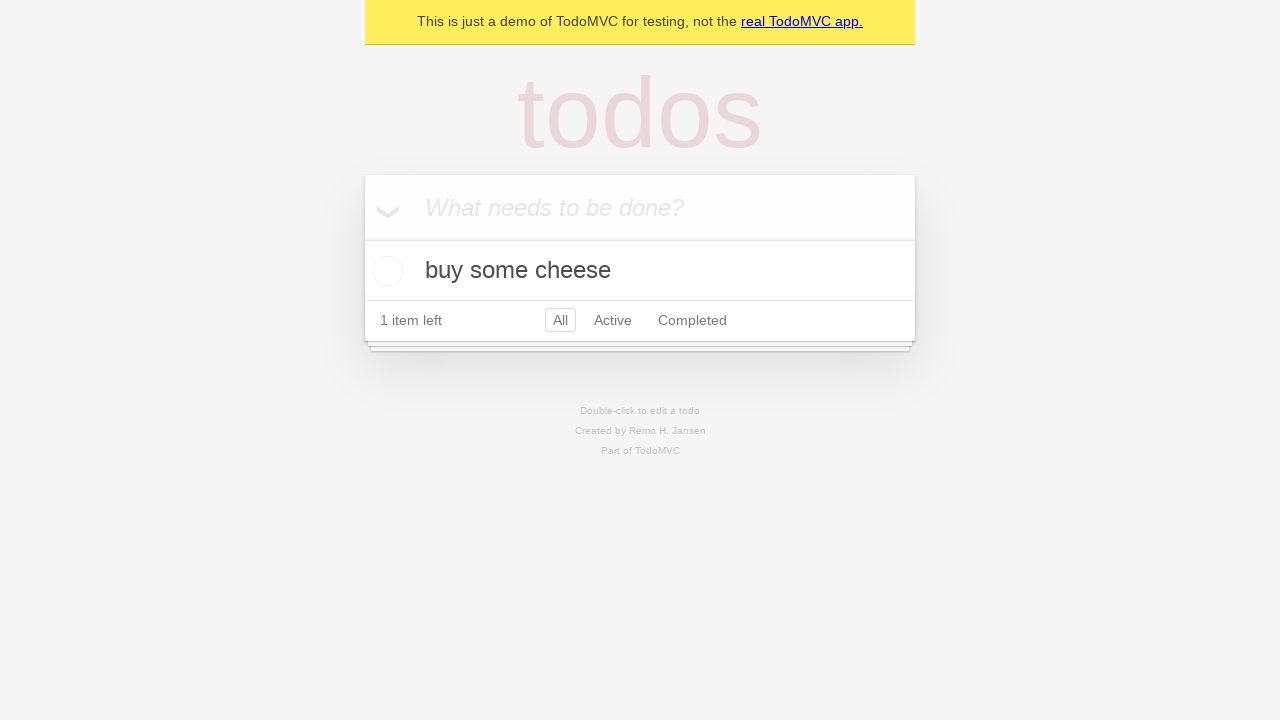

First todo item appeared in the list
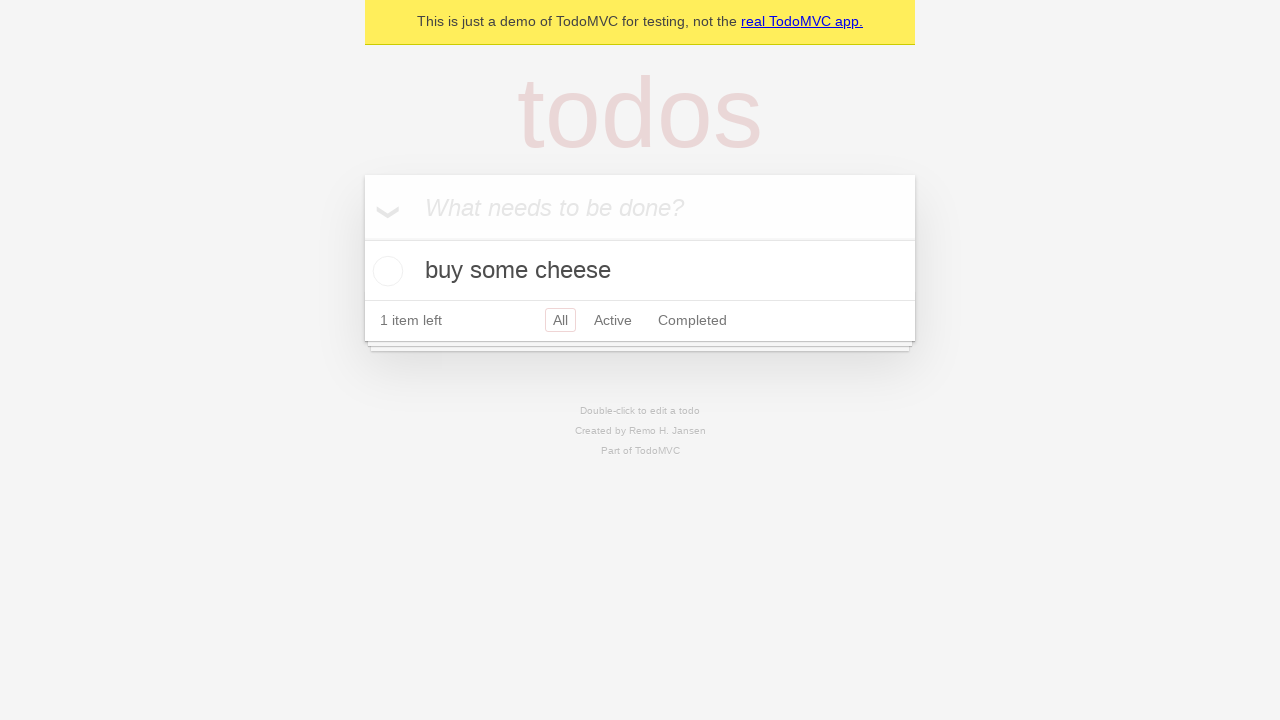

Filled todo input field with 'feed the cat' on internal:attr=[placeholder="What needs to be done?"i]
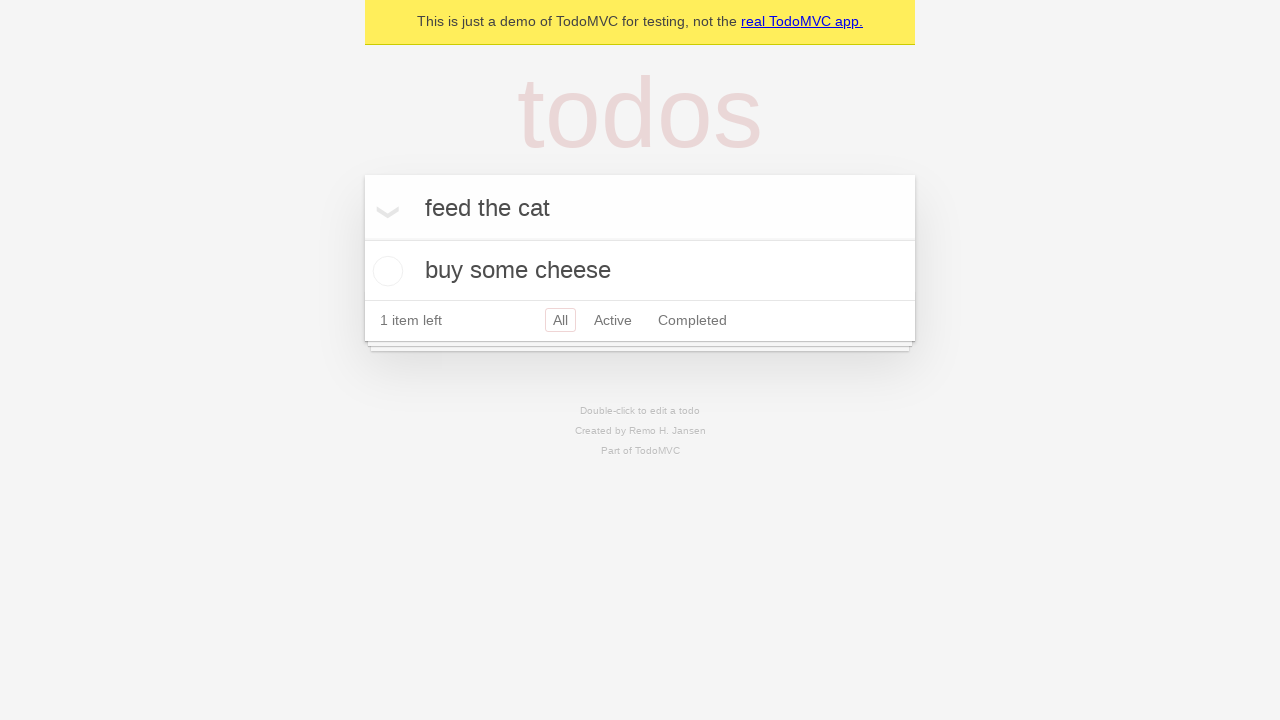

Pressed Enter to add second todo item on internal:attr=[placeholder="What needs to be done?"i]
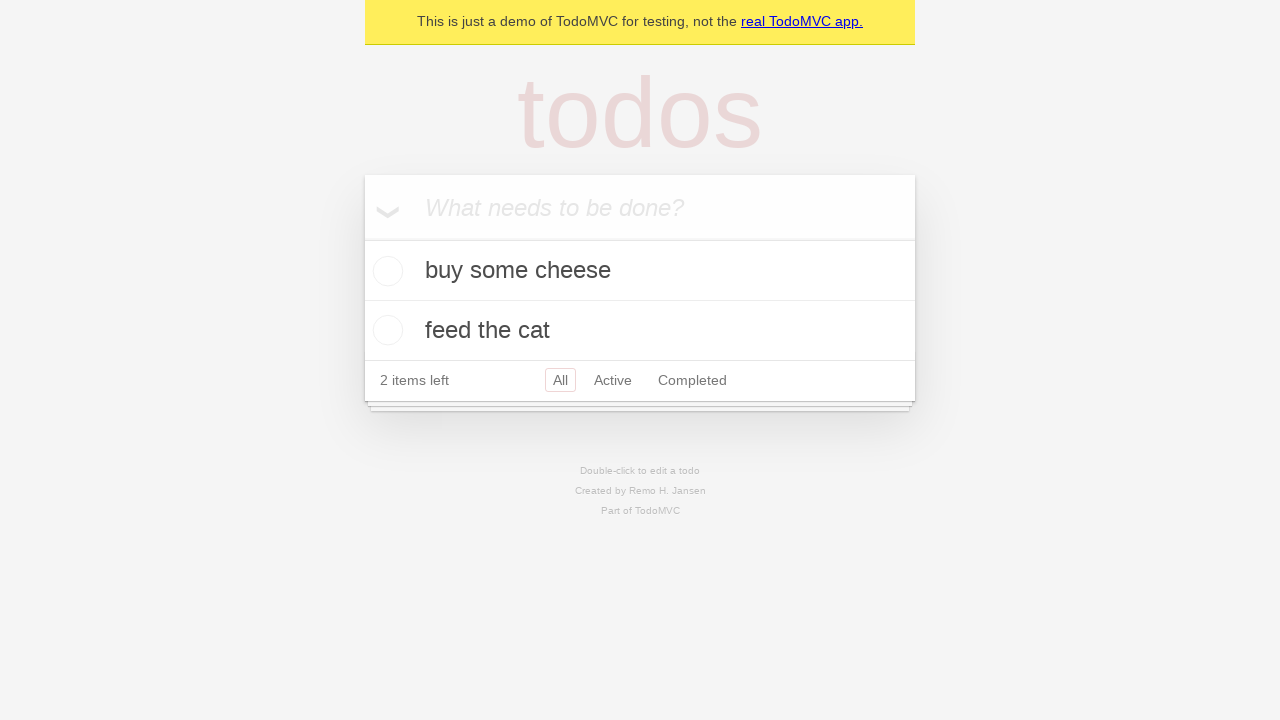

Second todo item appeared in the list
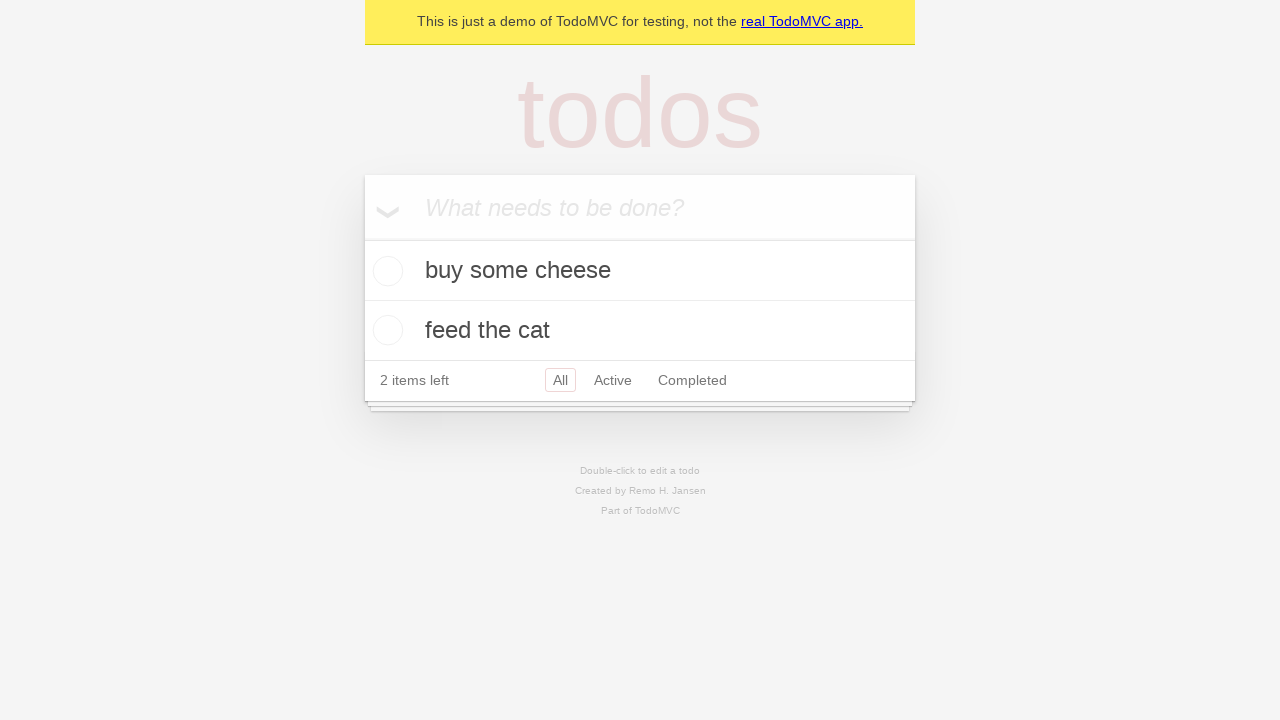

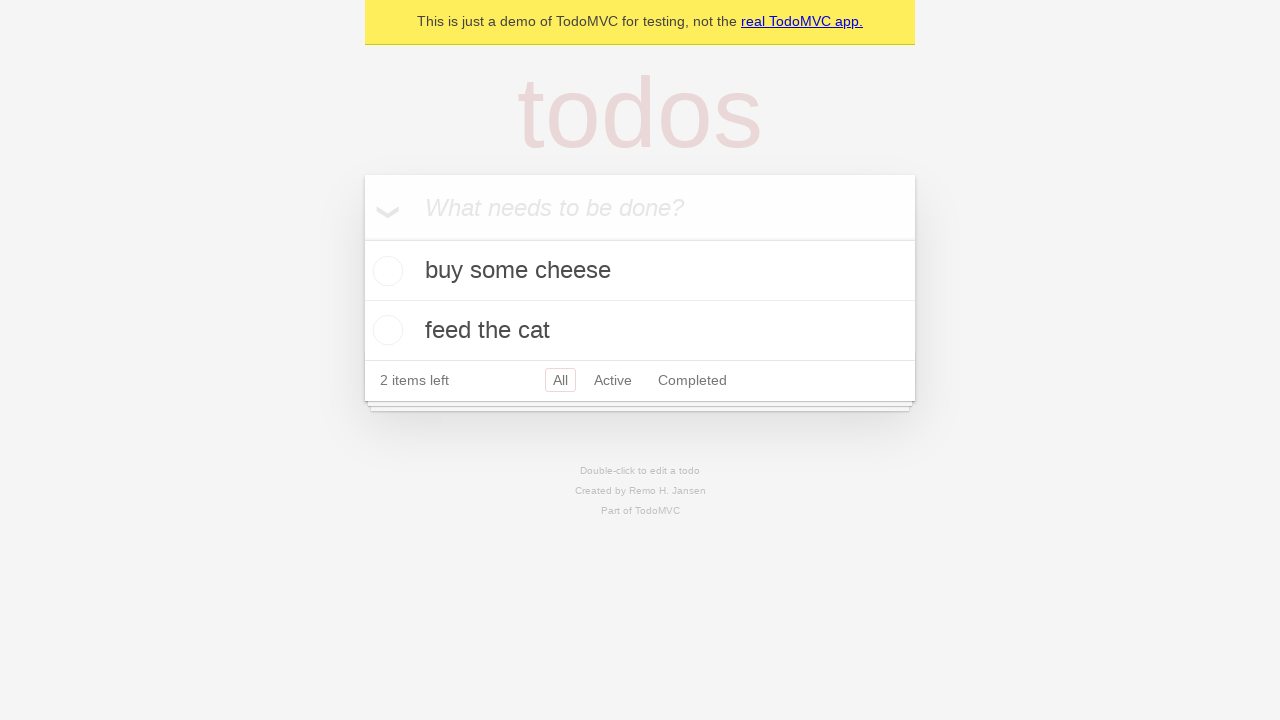